Tests JavaScript alert handling by filling a name field, triggering an alert, accepting it, then triggering a confirm dialog and dismissing it

Starting URL: https://rahulshettyacademy.com/AutomationPractice/

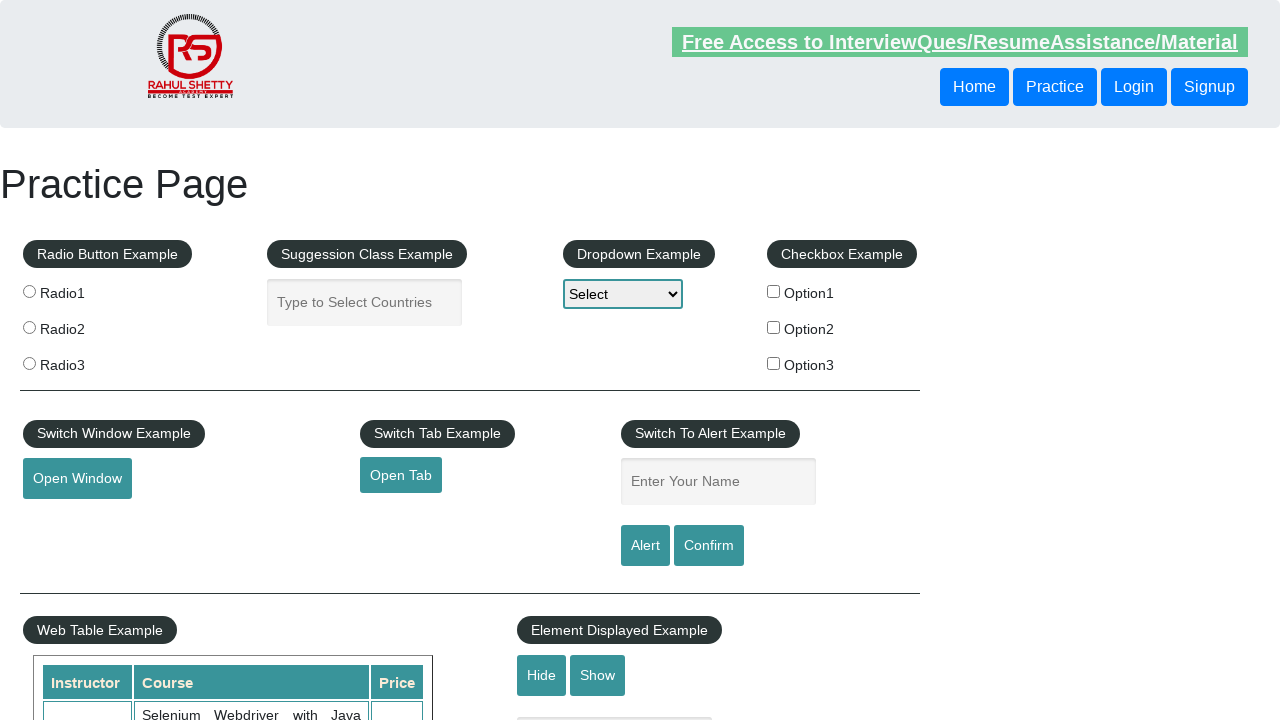

Filled name field with 'Pritam' on #name
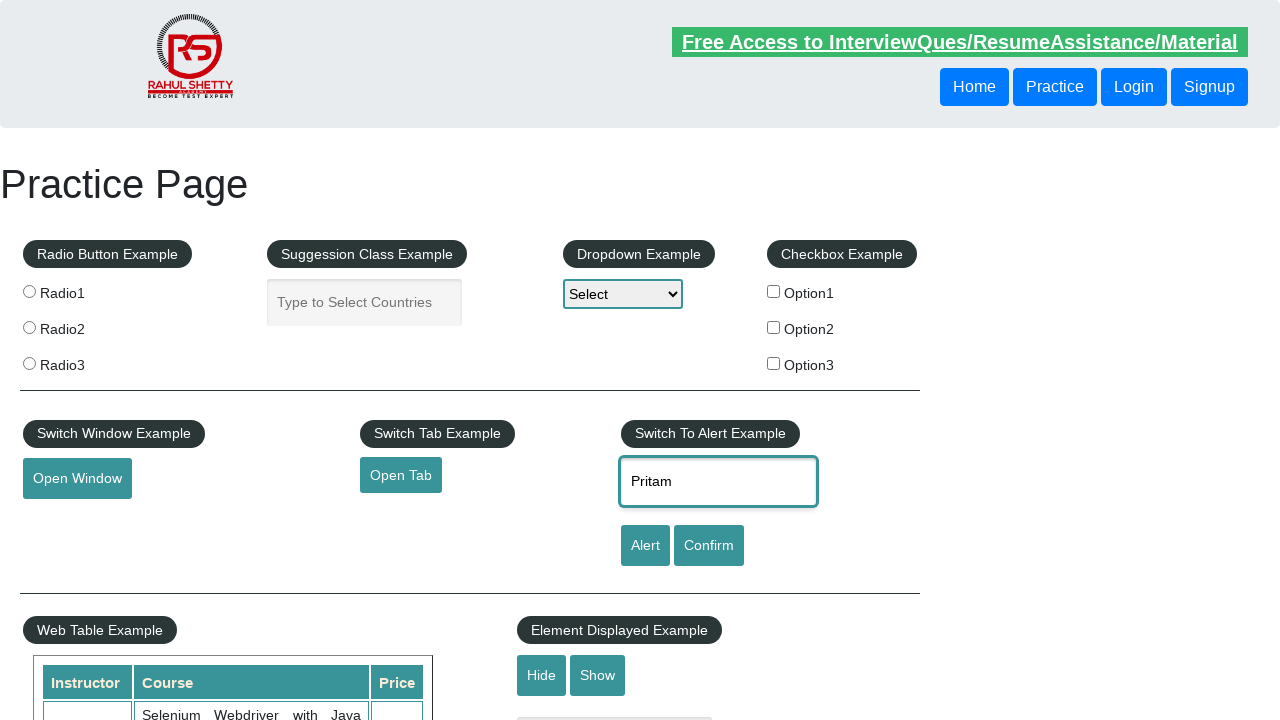

Set up dialog handler to accept first alert
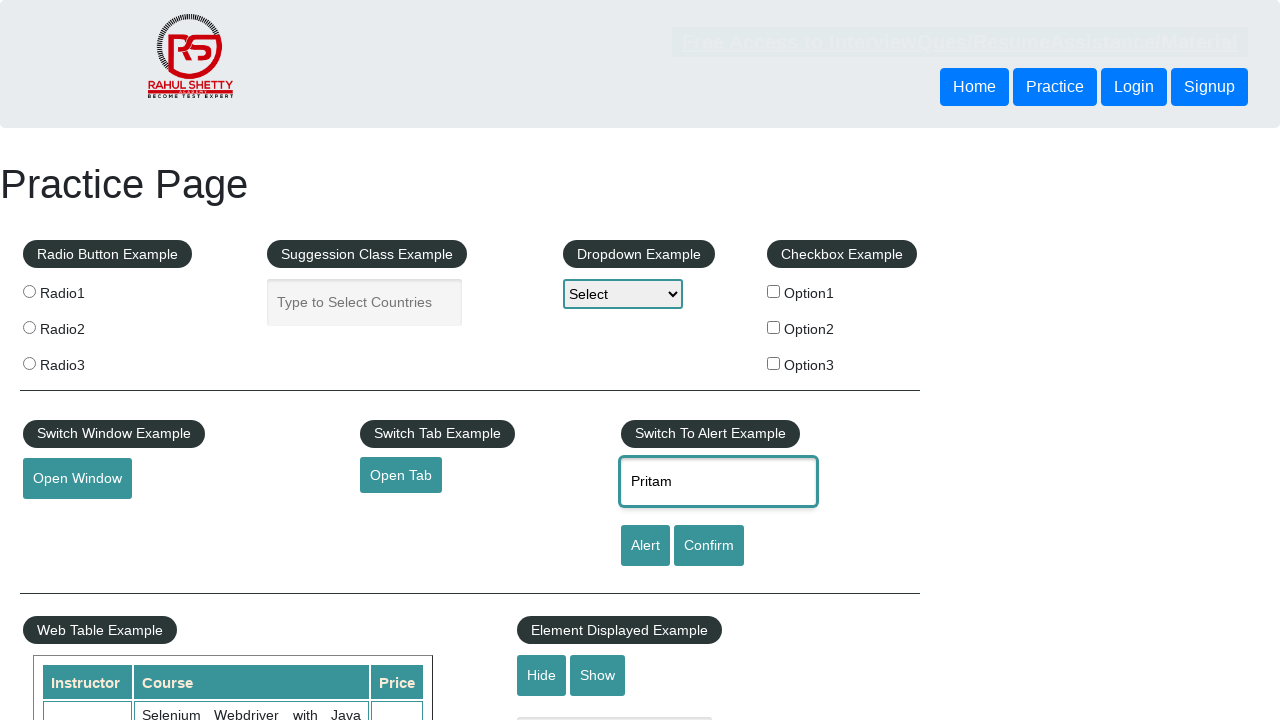

Clicked alert button and accepted JavaScript alert at (645, 546) on #alertbtn
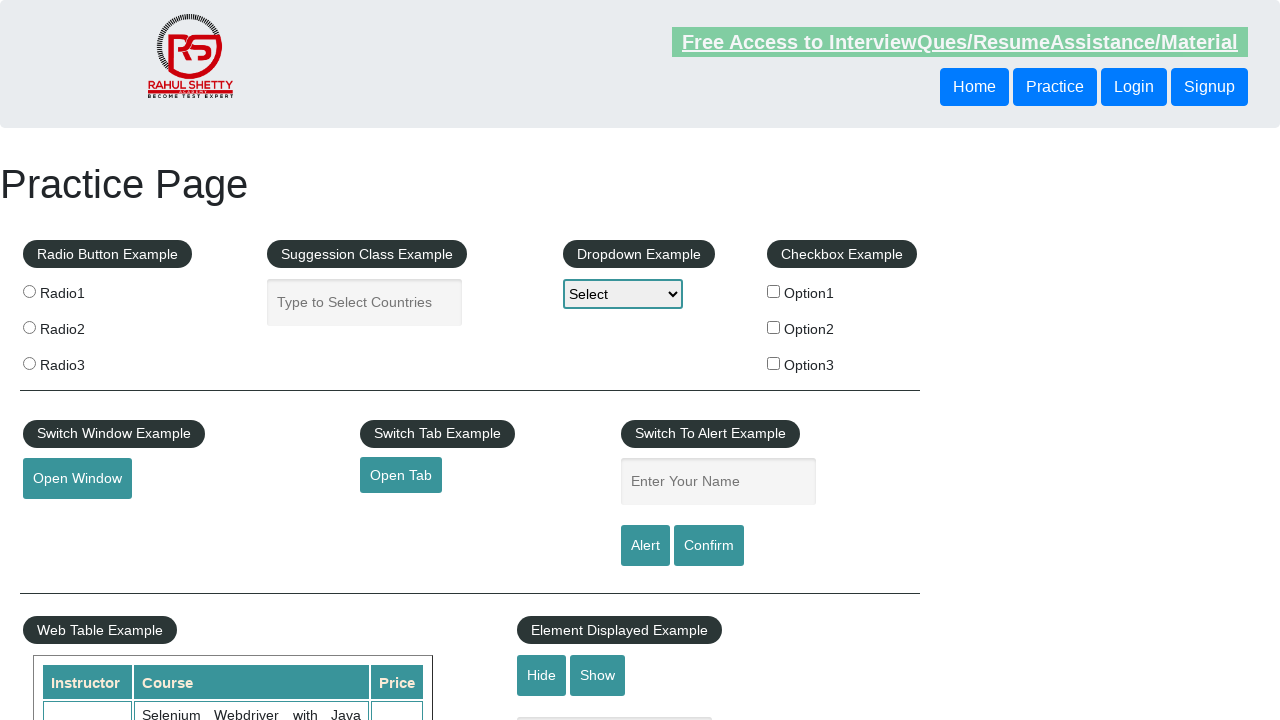

Set up dialog handler to dismiss confirm dialog
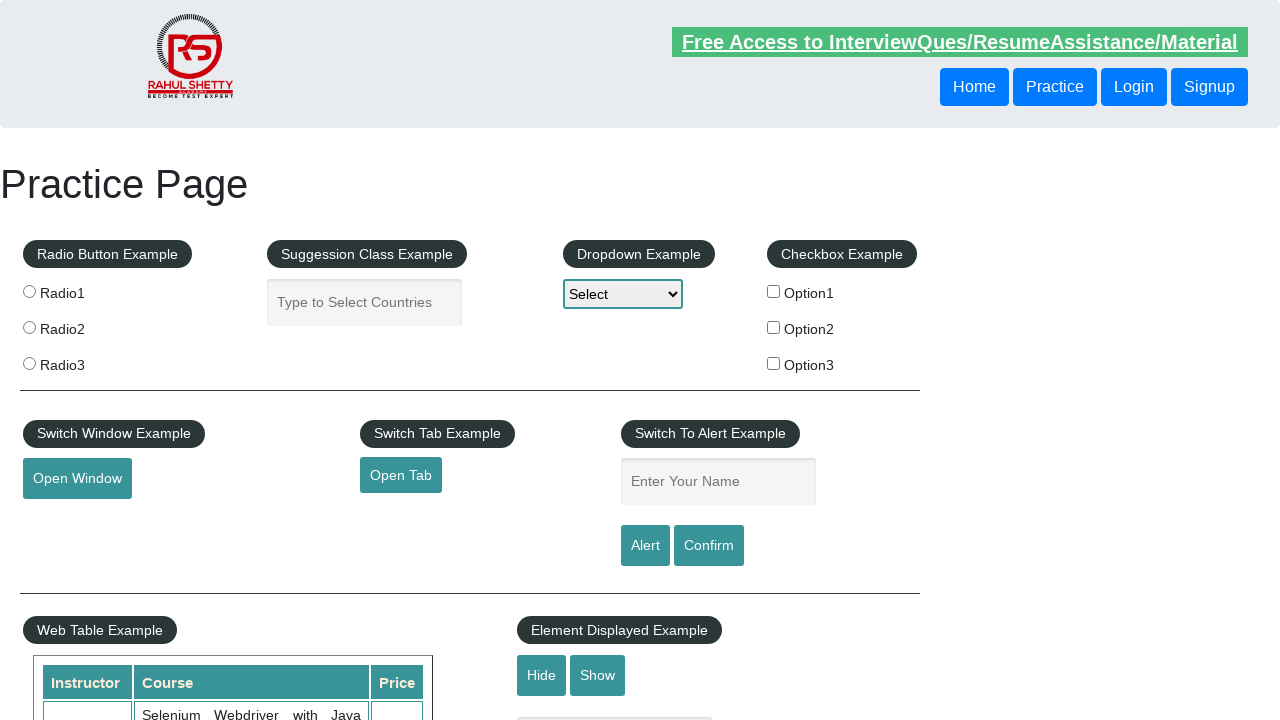

Clicked confirm button and dismissed confirmation dialog at (709, 546) on #confirmbtn
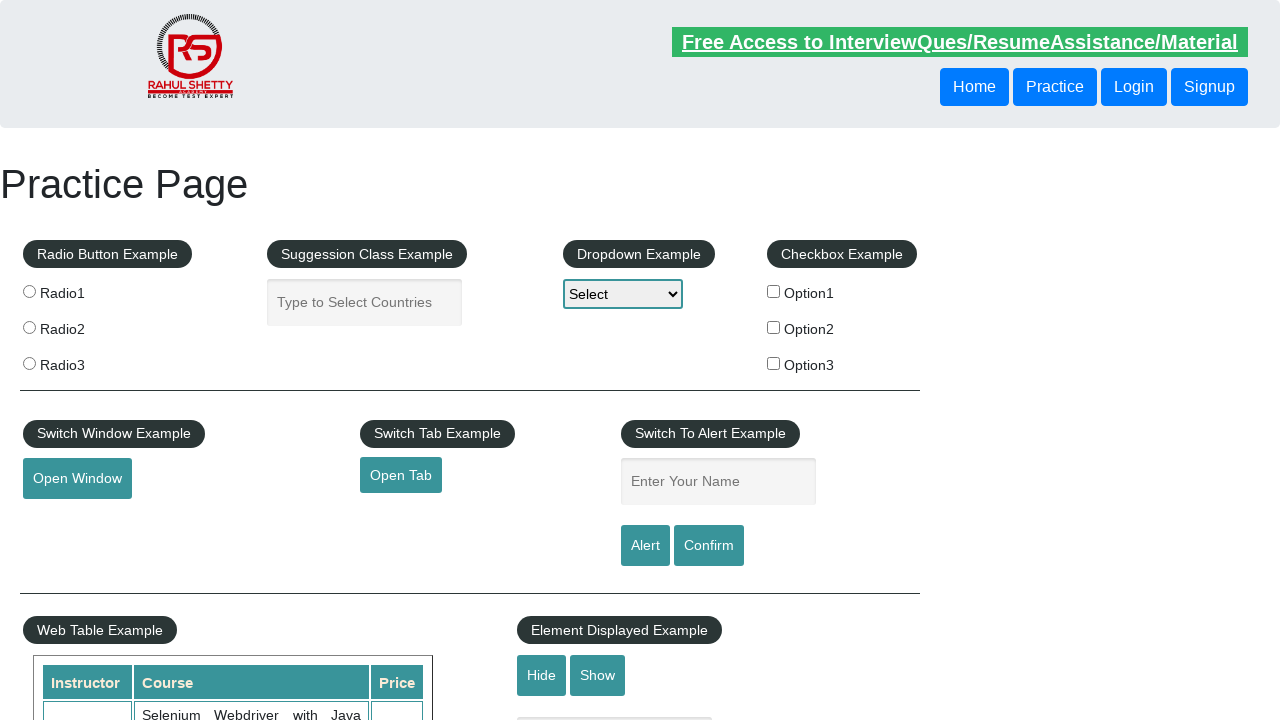

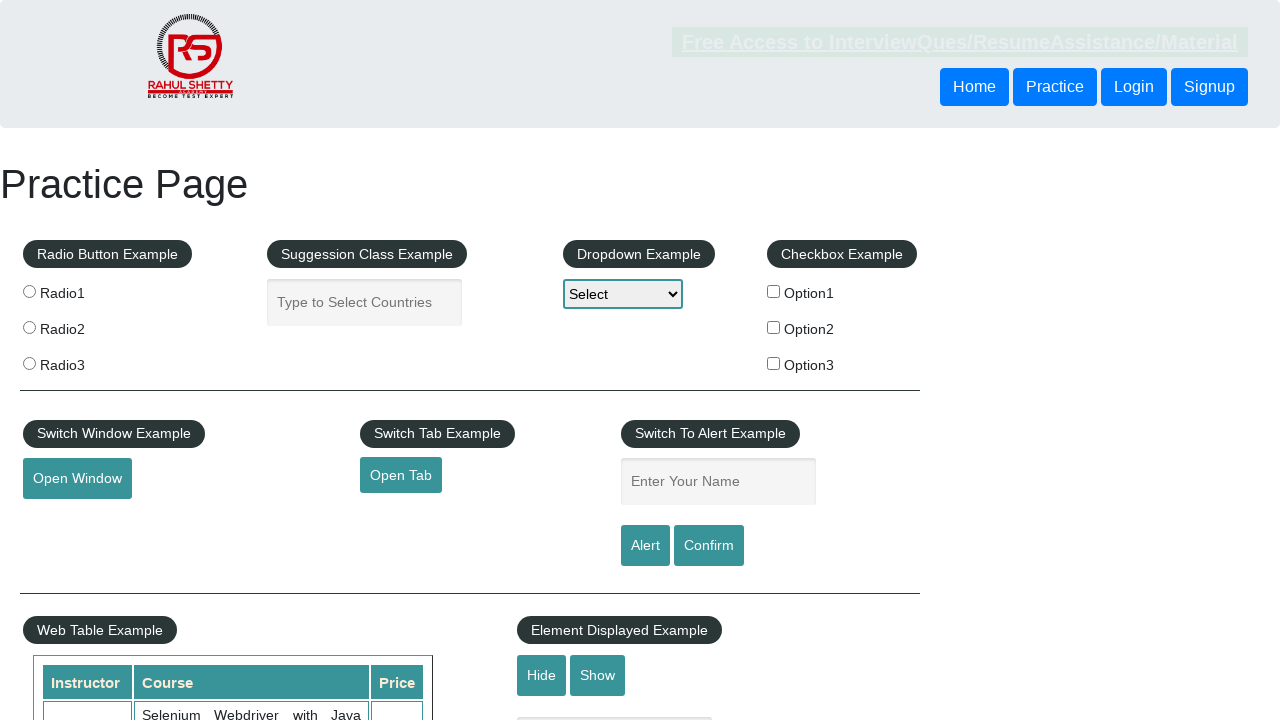